Tests JavaScript execution capabilities by scrolling the page and highlighting an element with a colored border

Starting URL: https://rahulshettyacademy.com/AutomationPractice/

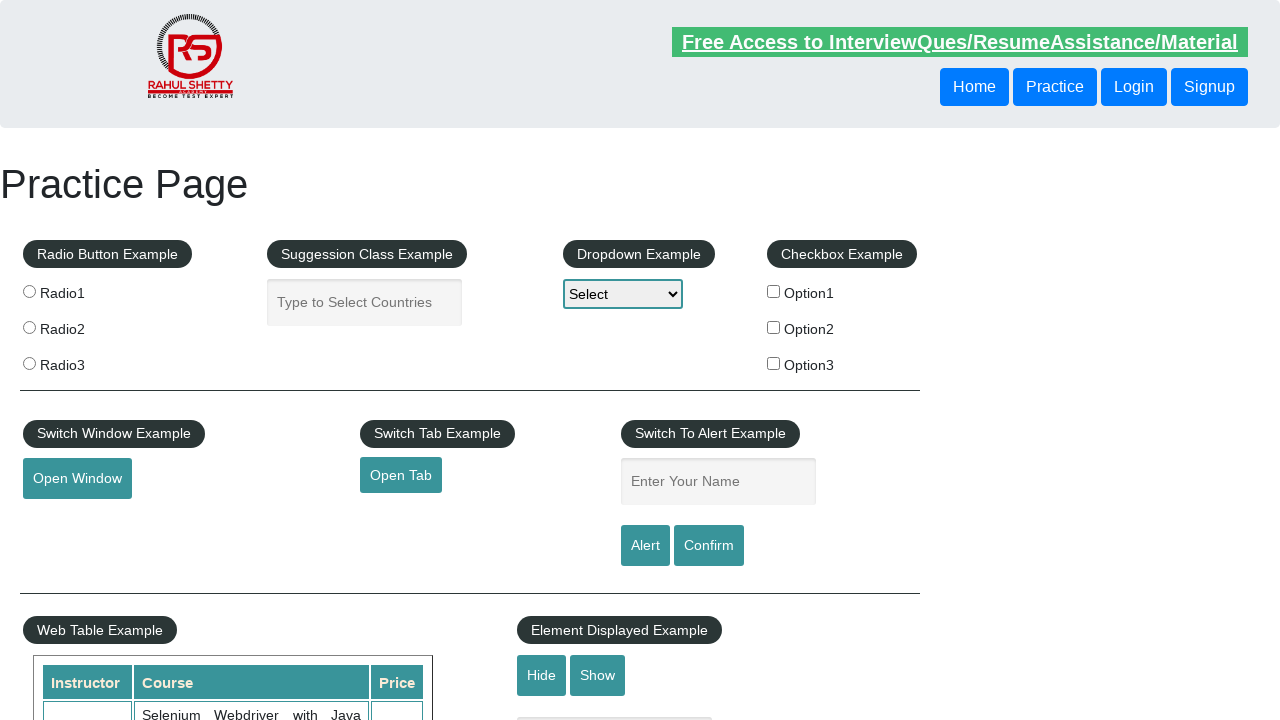

Scrolled page down by 500 pixels
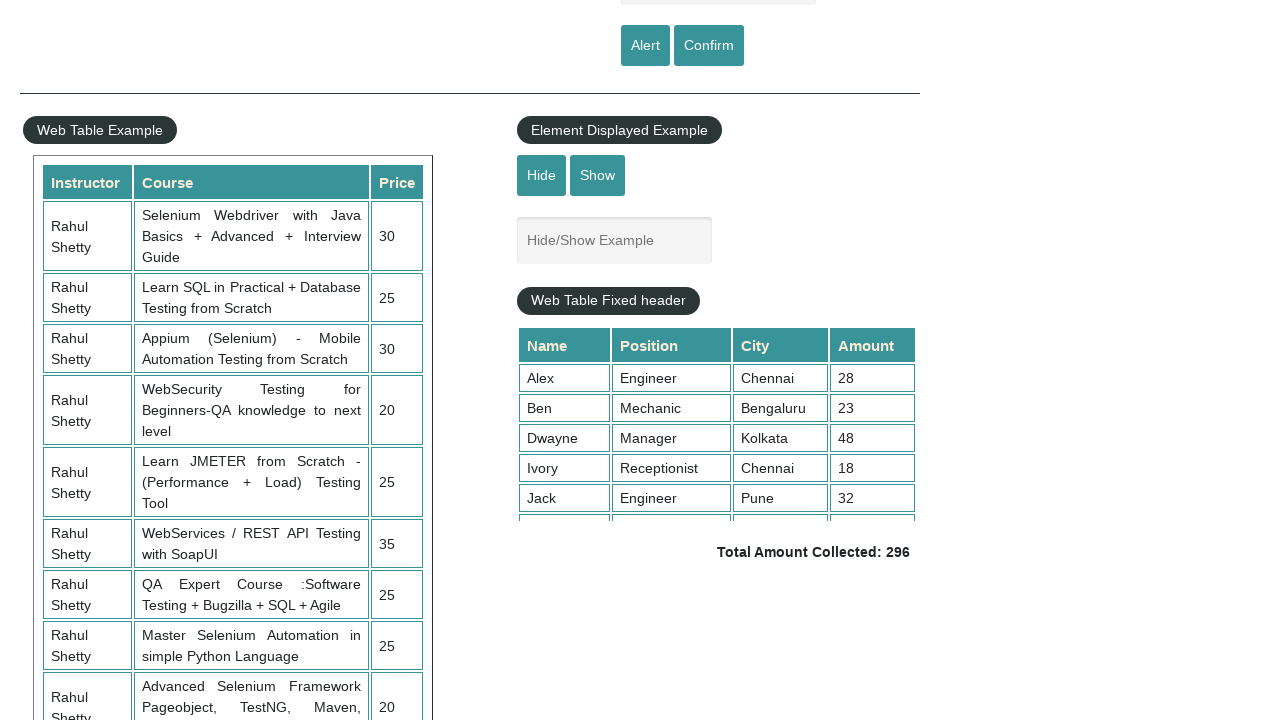

Waited 1 second after scrolling down
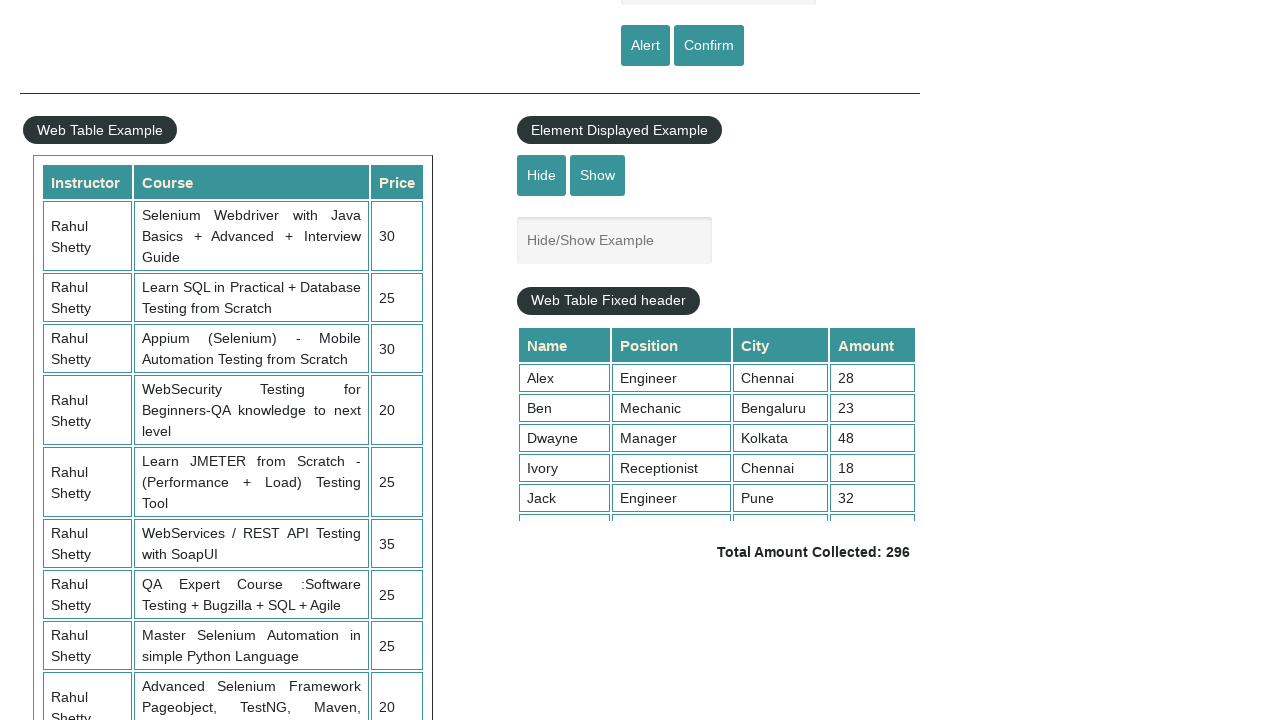

Scrolled page back up by 500 pixels
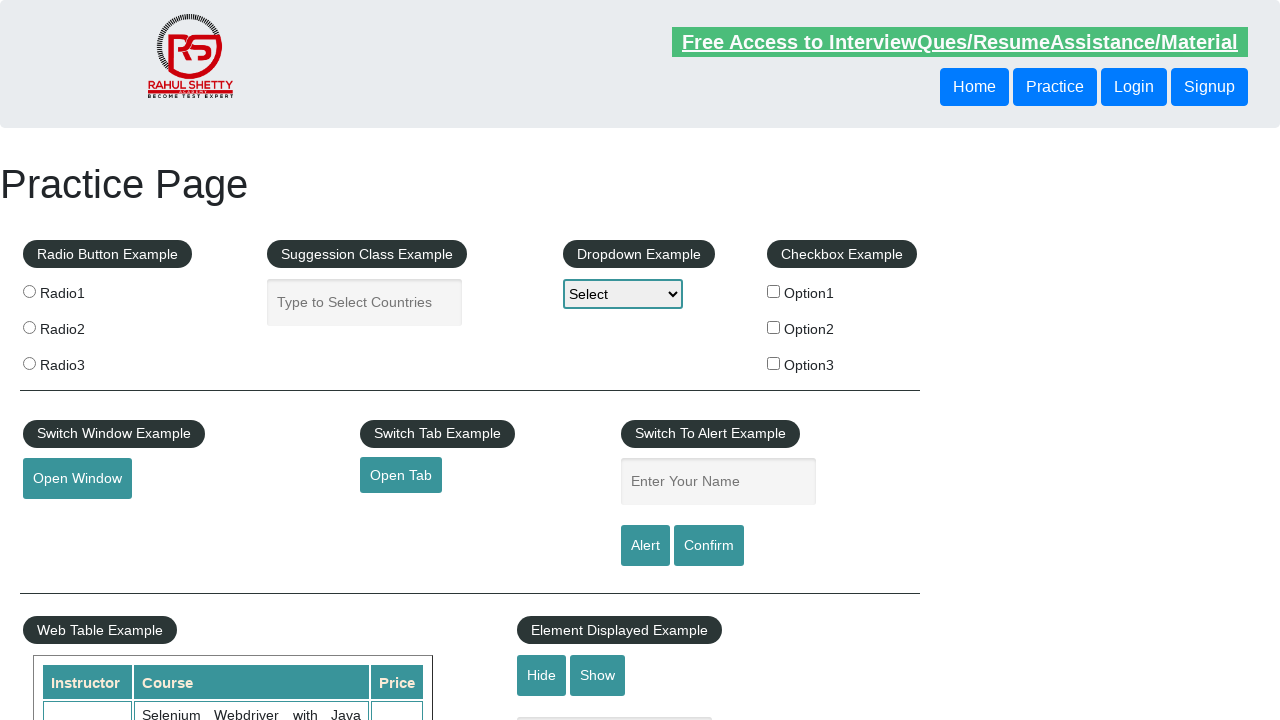

Scrolled mousehover element into view
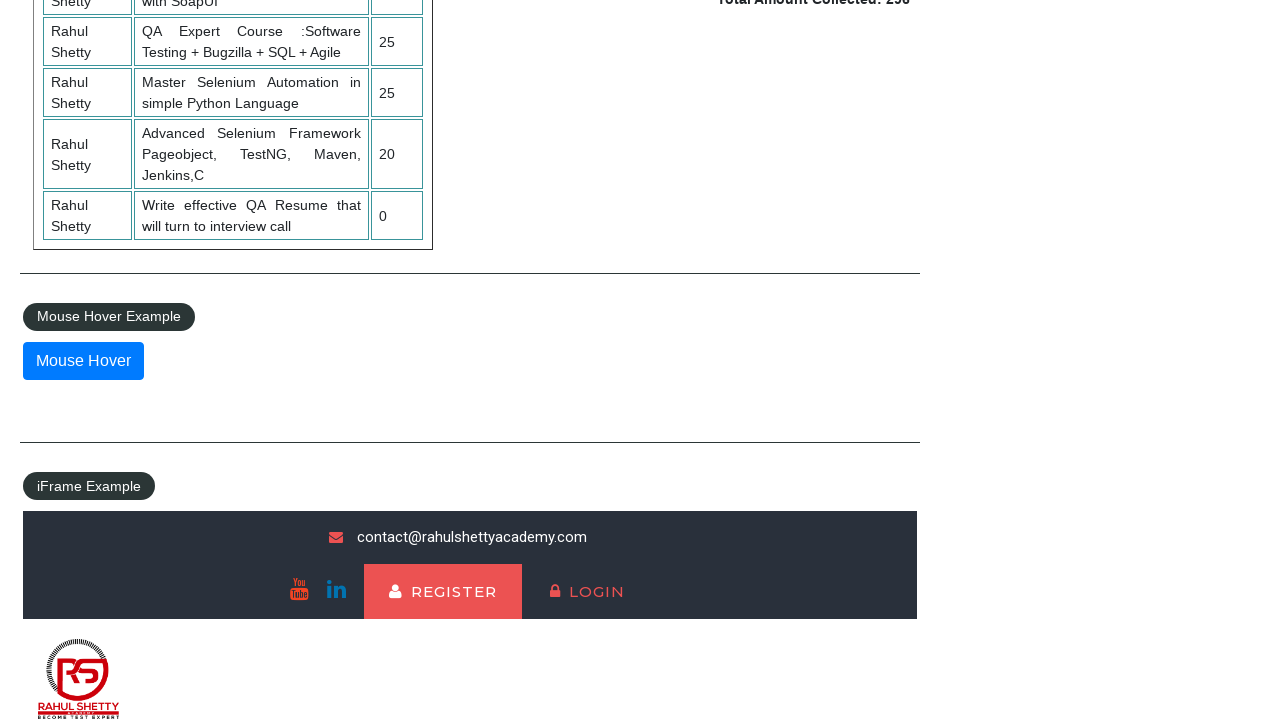

Waited 1 second before highlighting element
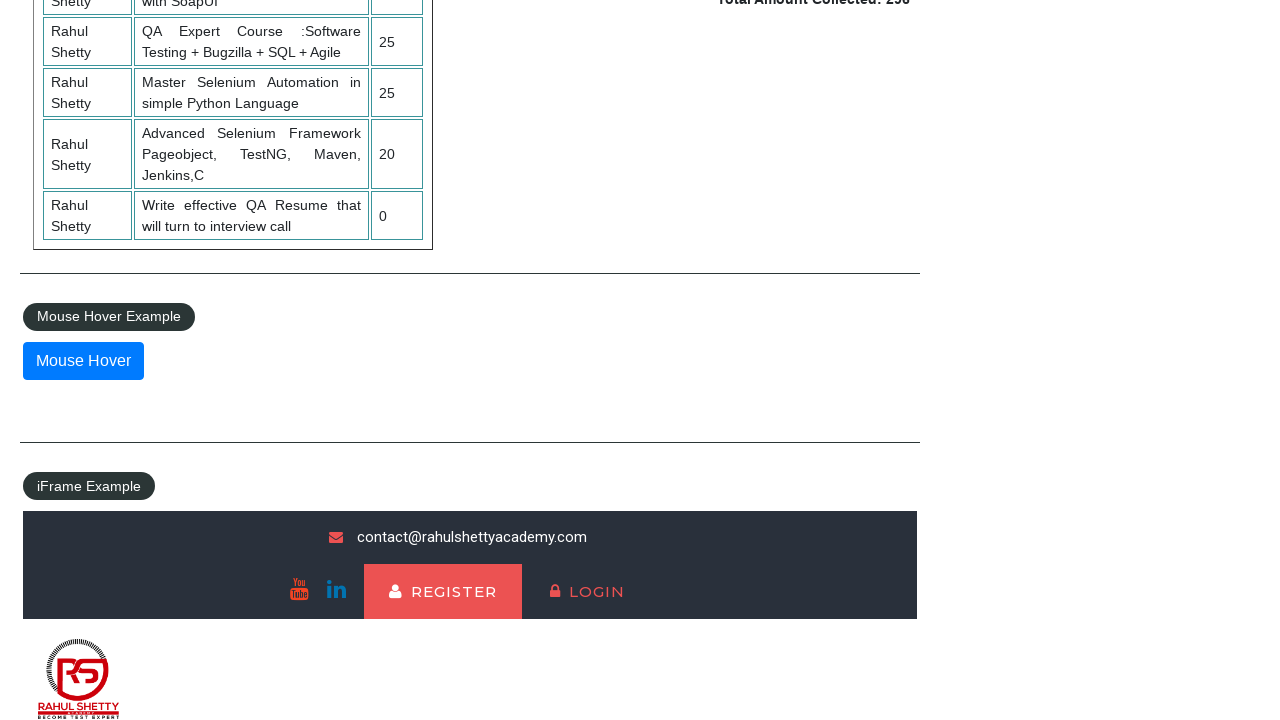

Highlighted mousehover element with yellow background and red border
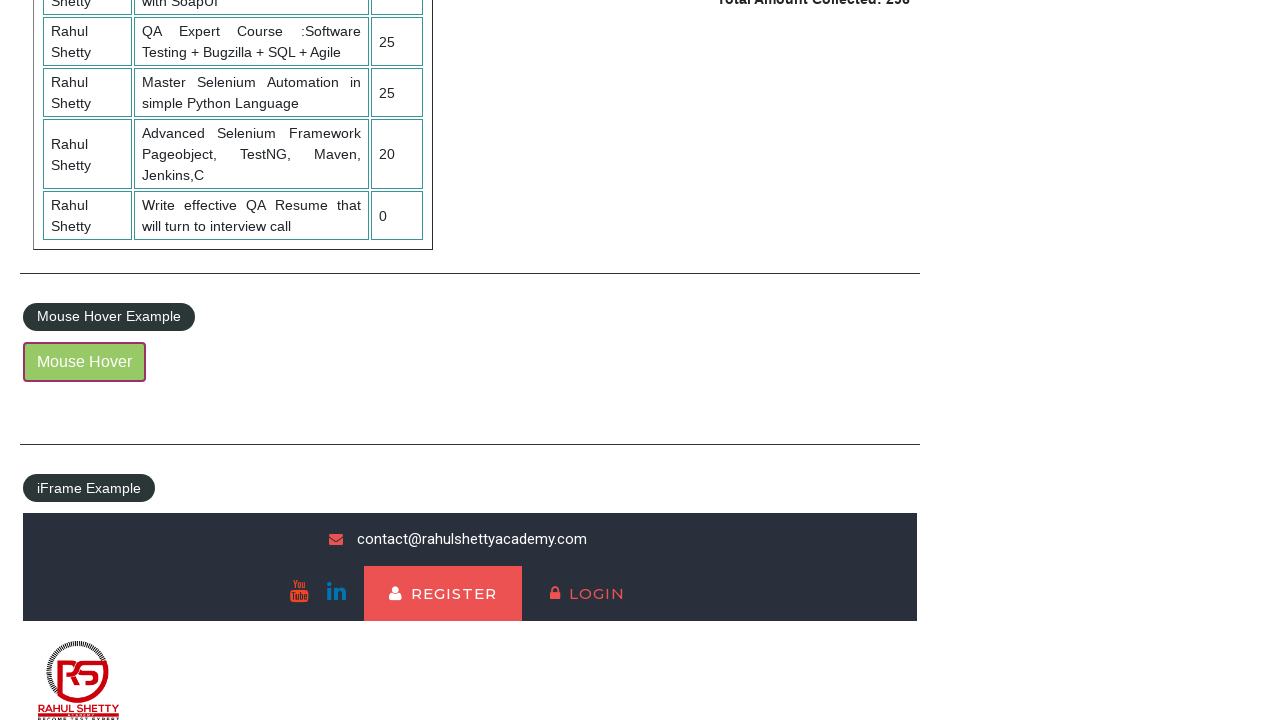

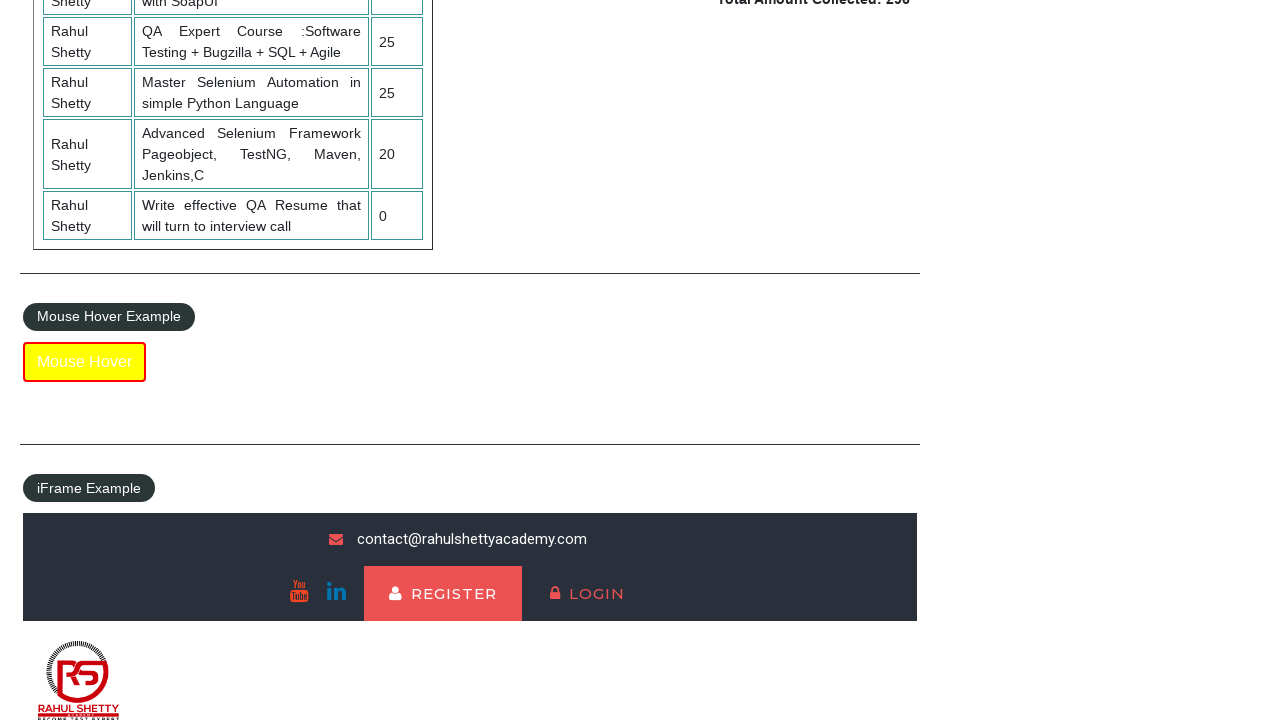